Tests autocomplete functionality by entering an address into an autocomplete input field on a form practice website

Starting URL: https://formy-project.herokuapp.com/autocomplete

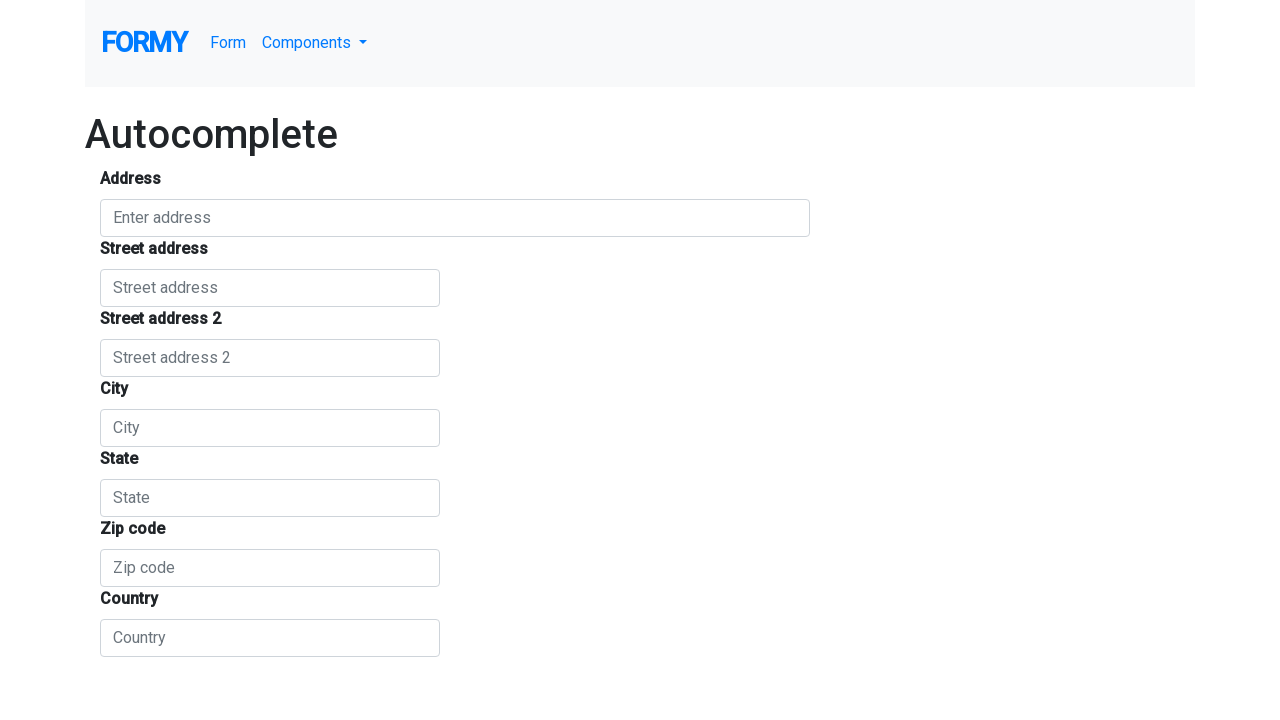

Navigated to autocomplete form practice website
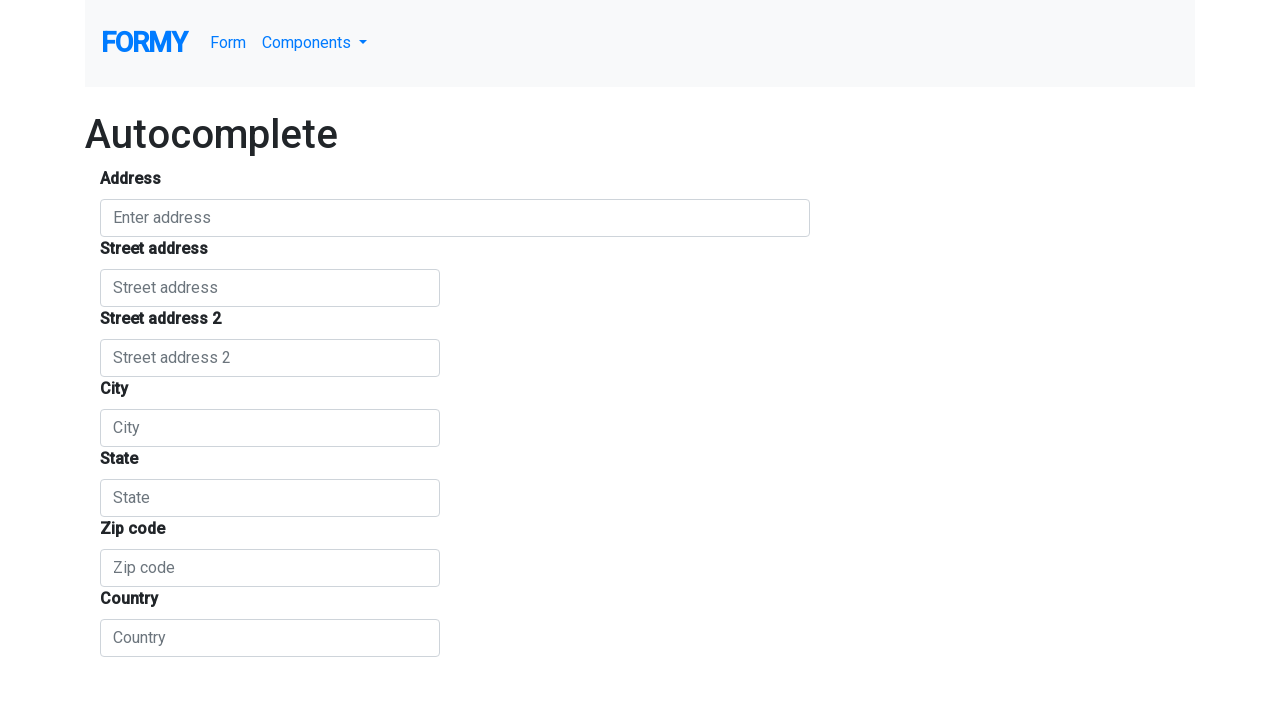

Filled autocomplete field with address '1555 Park Blvd, Palo Alto, CA' on #autocomplete
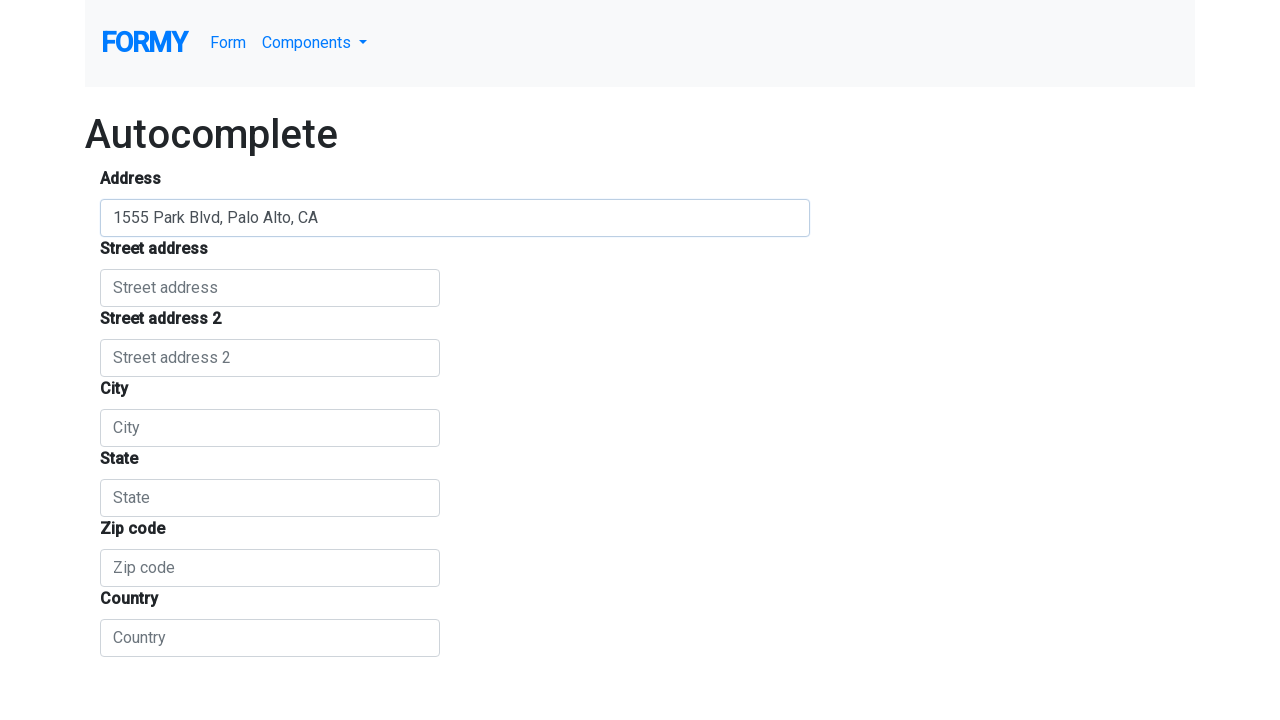

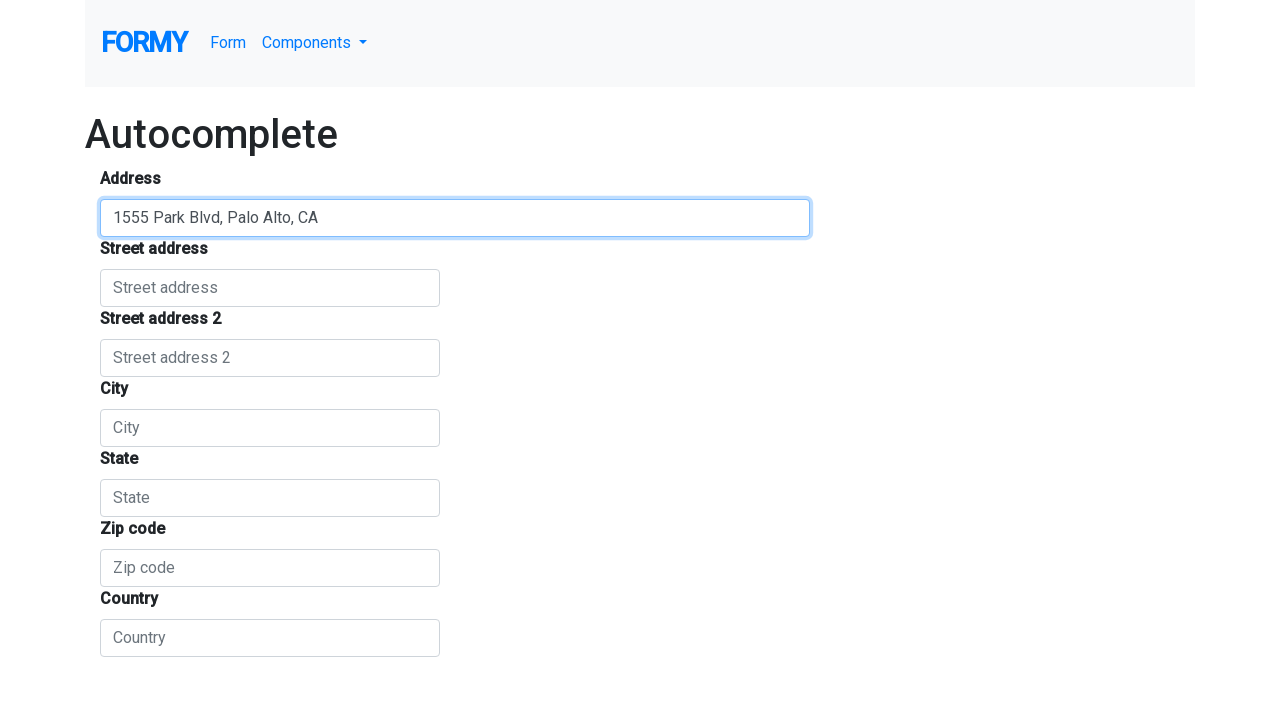